Tests static dropdown selection by clicking on the dropdown, iterating through options, and selecting "Three" option

Starting URL: https://www.selenium.dev/selenium/web/web-form.html

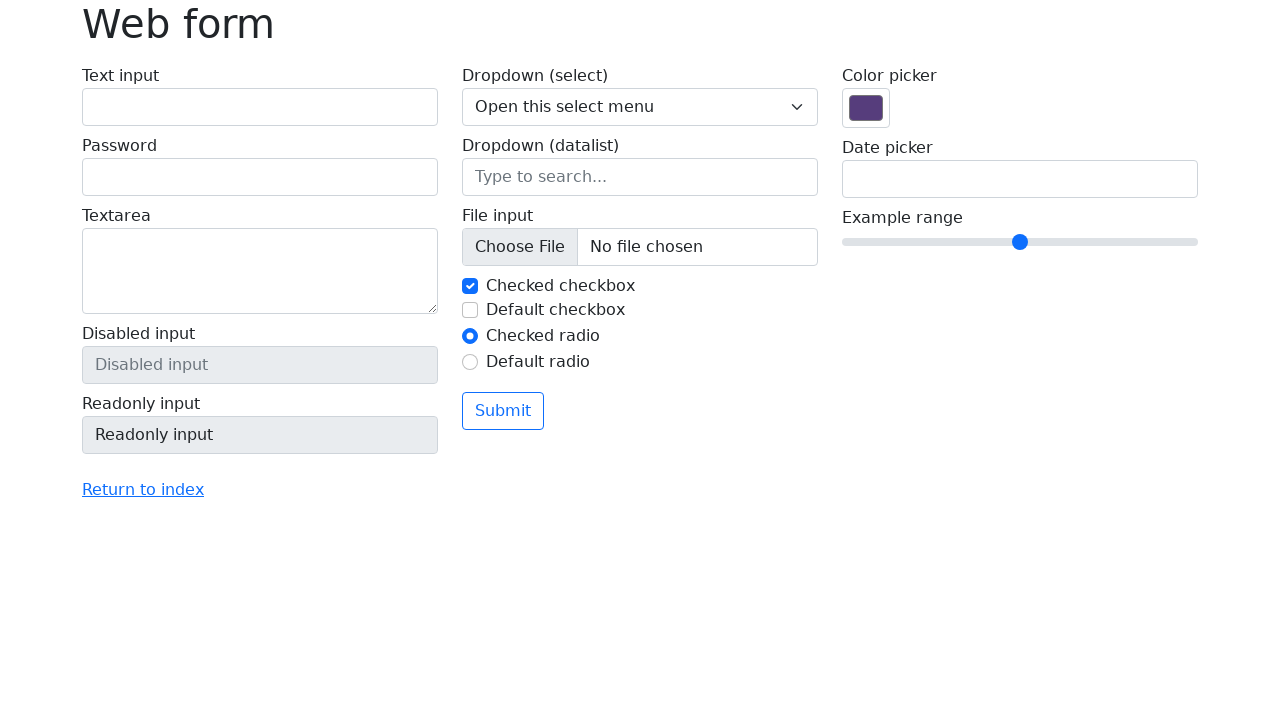

Clicked on dropdown to open it at (640, 107) on select.form-select
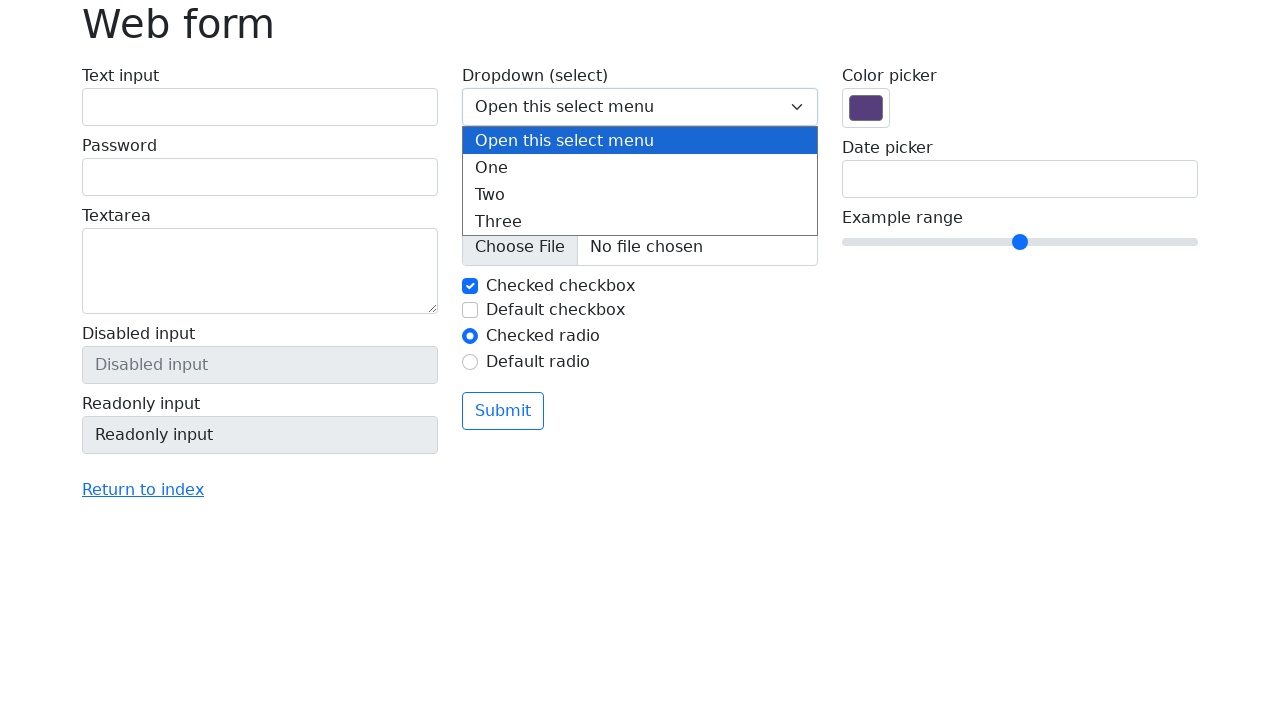

Waited 2 seconds for dropdown to be interactive
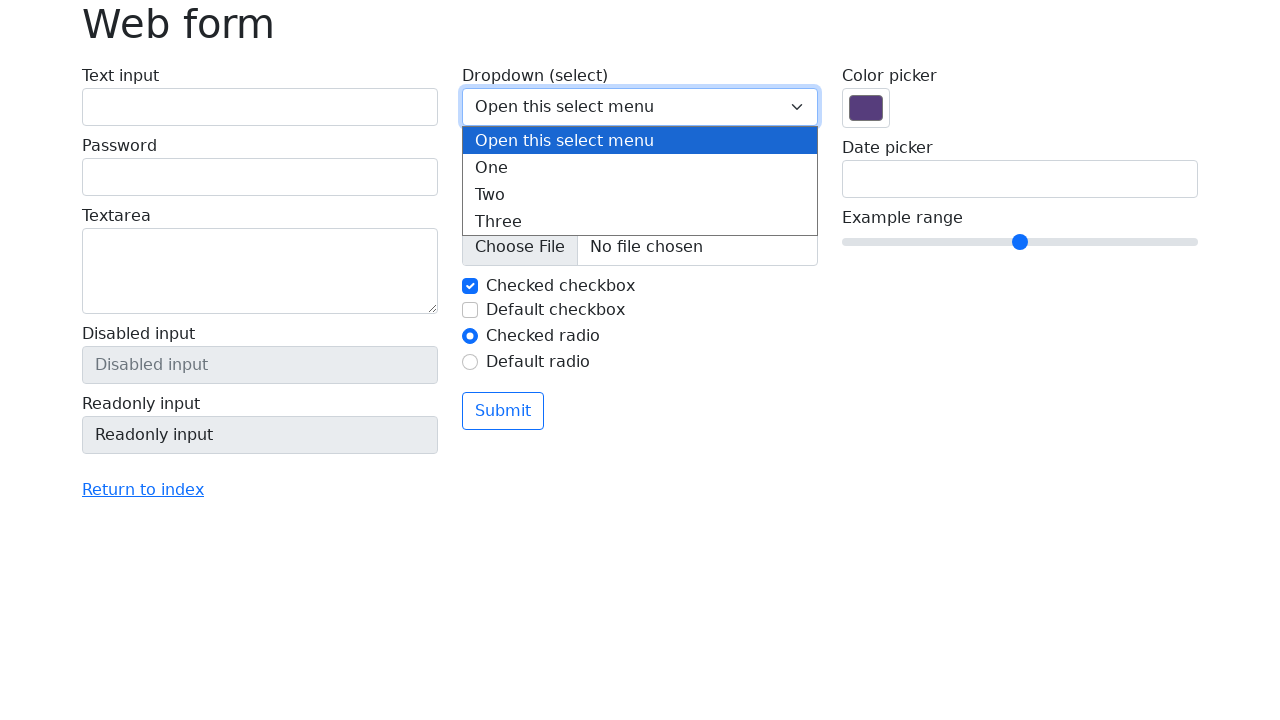

Clicked on dropdown again at (640, 107) on select.form-select
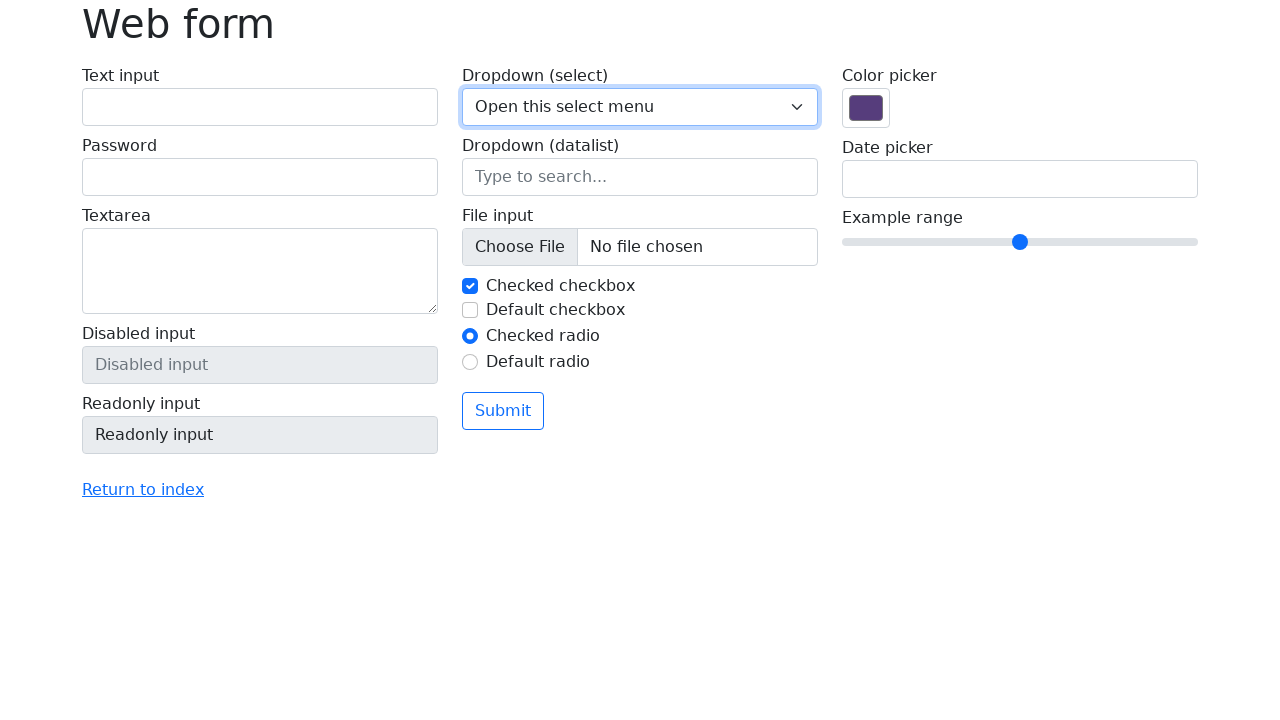

Selected 'Three' option from static dropdown on select.form-select
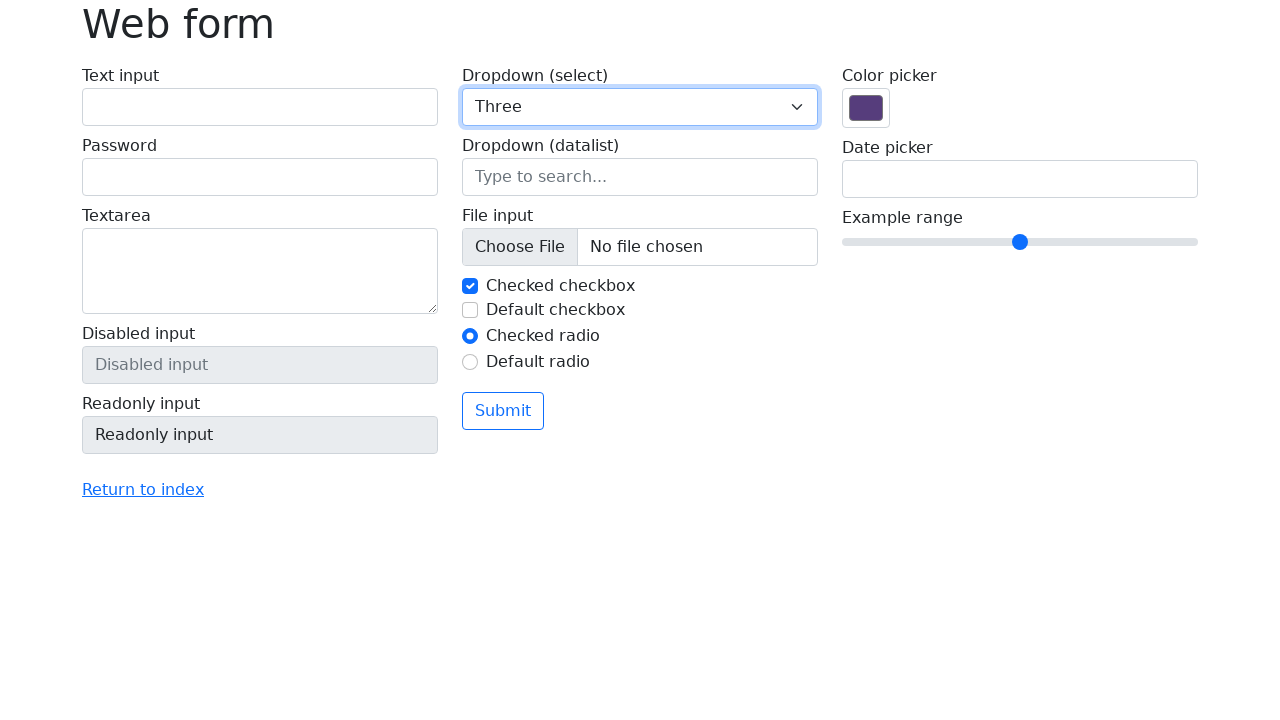

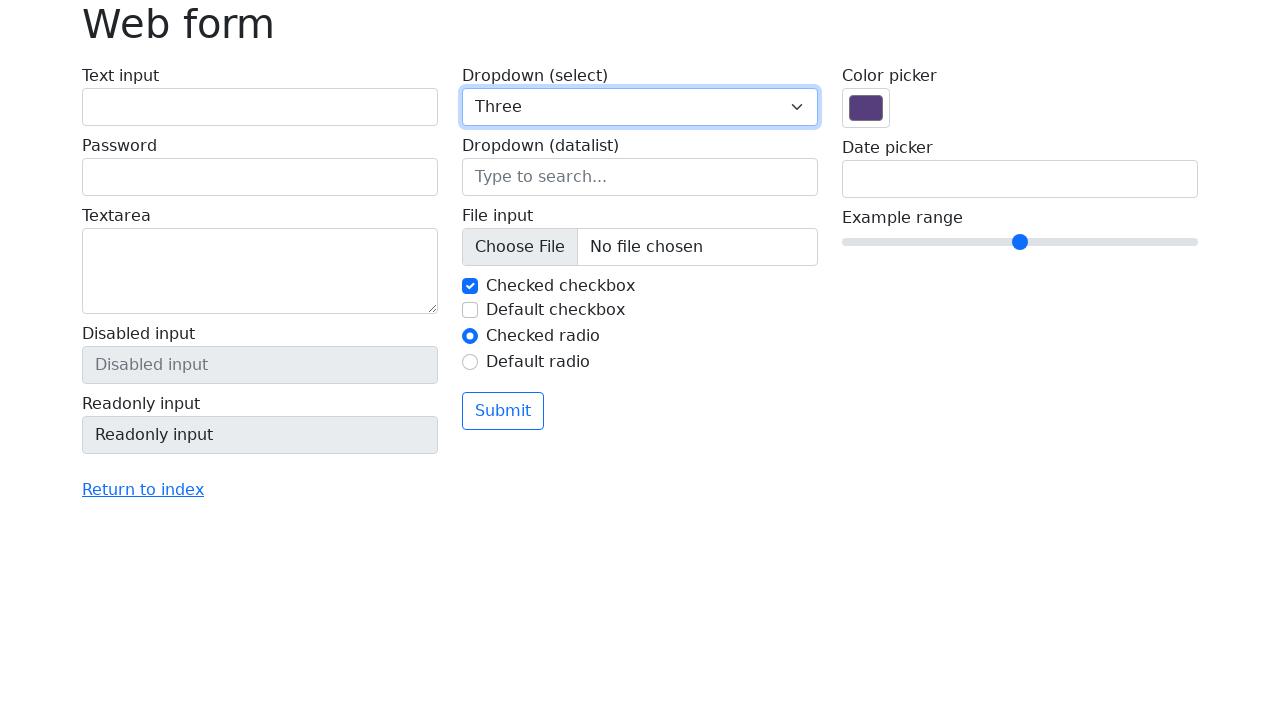